Tests button clicking functionality on DemoQA elements page by navigating to buttons section and clicking dynamic button

Starting URL: https://demoqa.com/elements

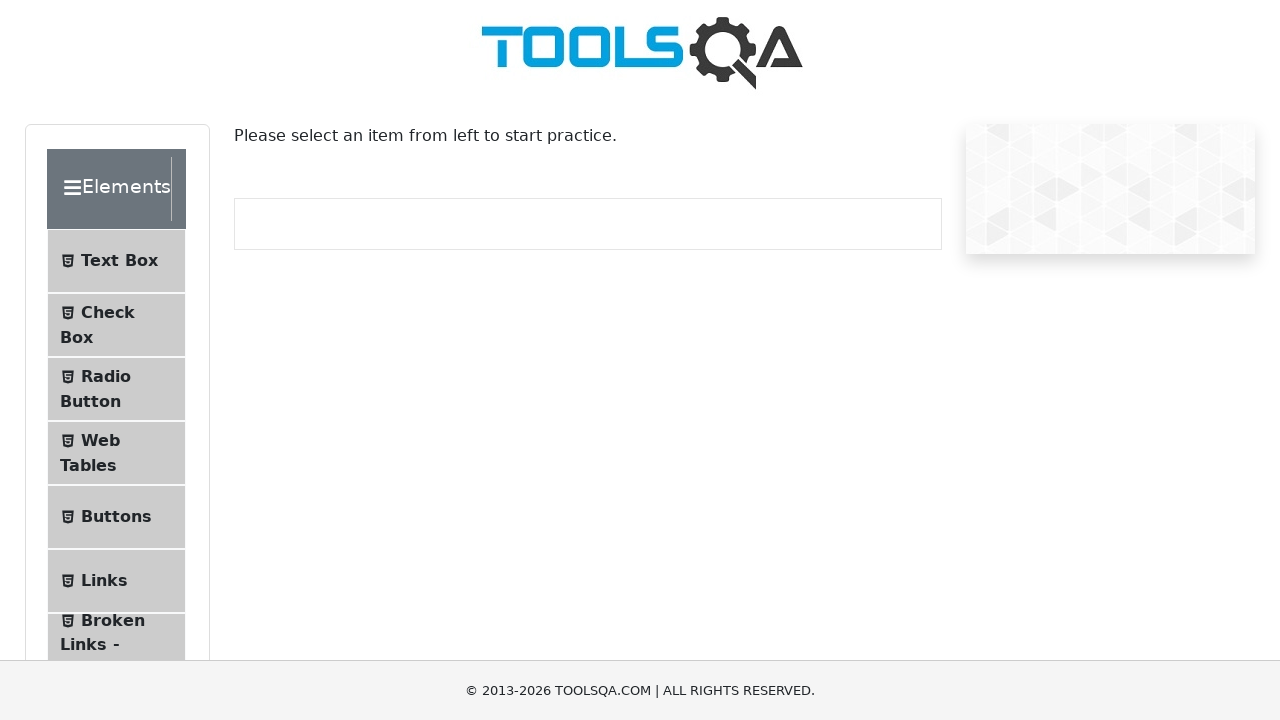

Navigated to DemoQA elements page
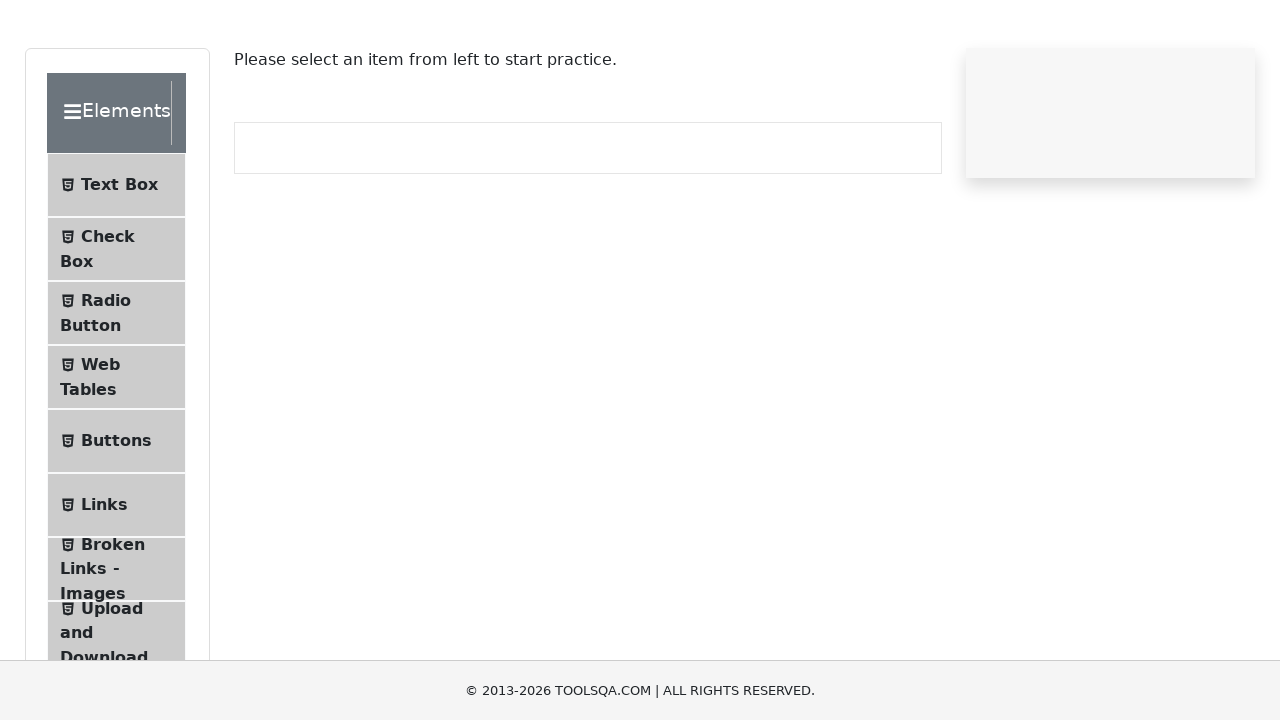

Clicked Buttons menu item to navigate to buttons section at (116, 517) on .btn[id='item-4']
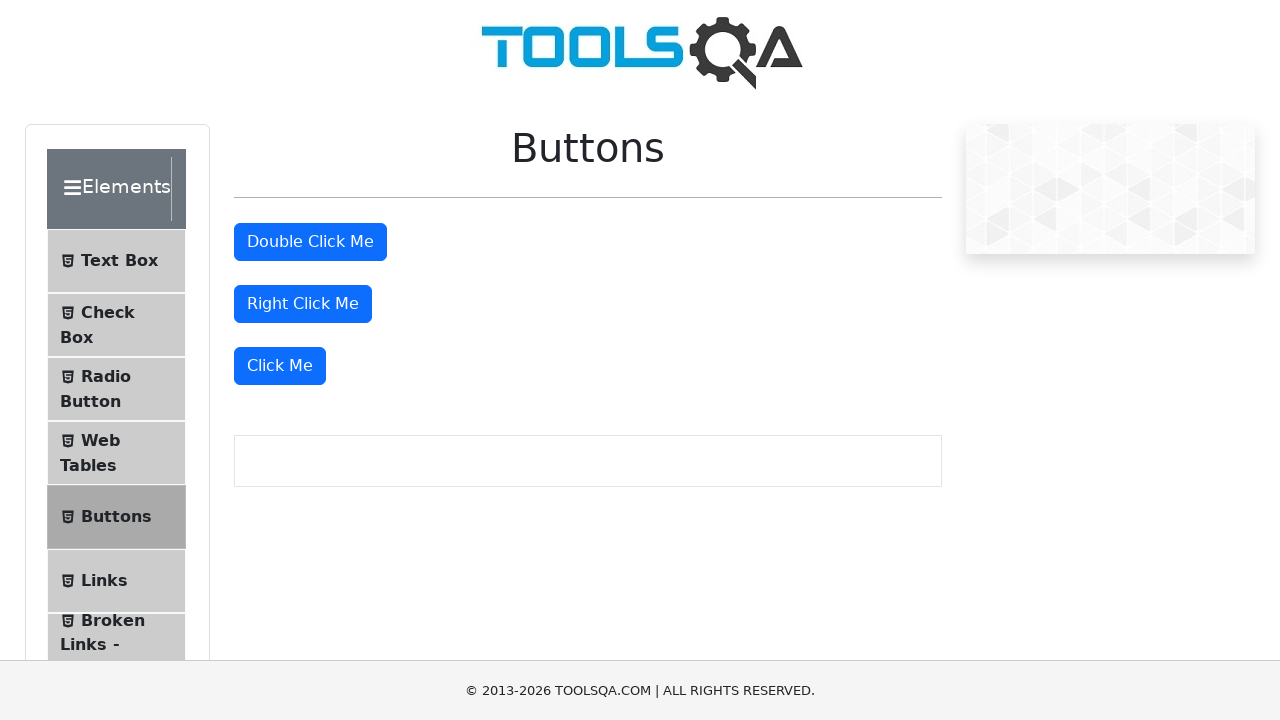

Waited for primary buttons to be visible
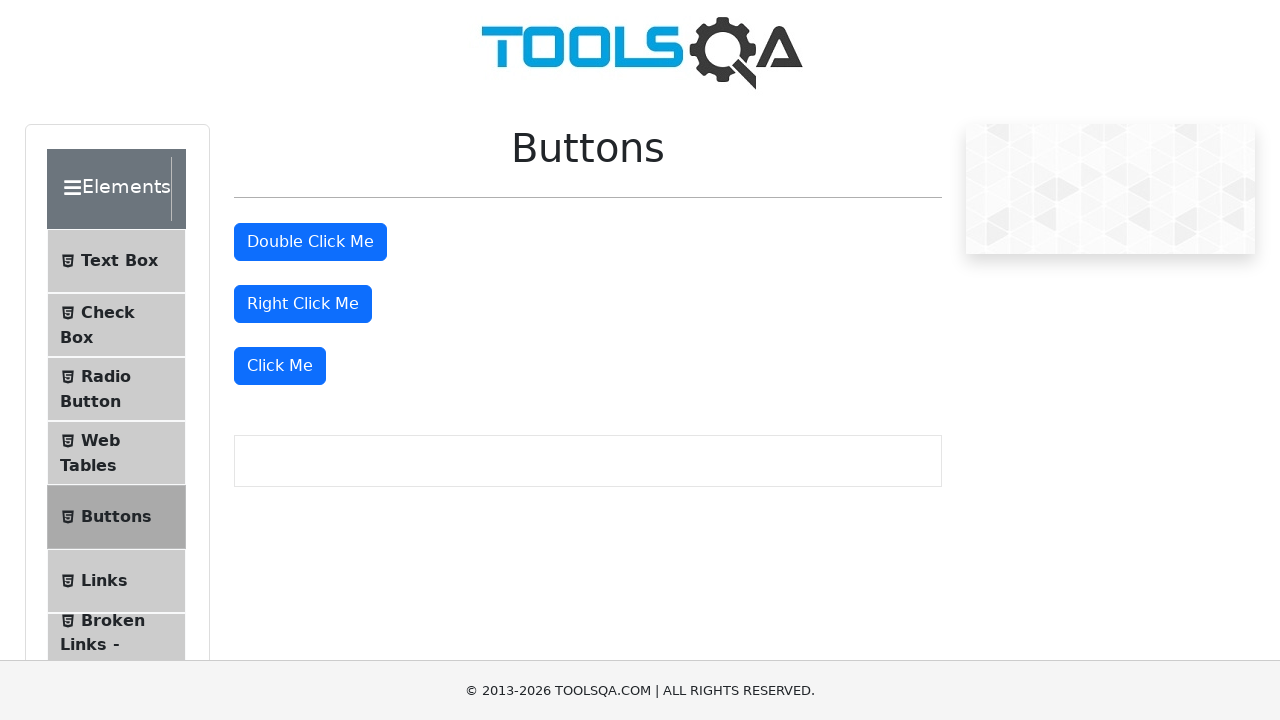

Located all primary buttons on the page
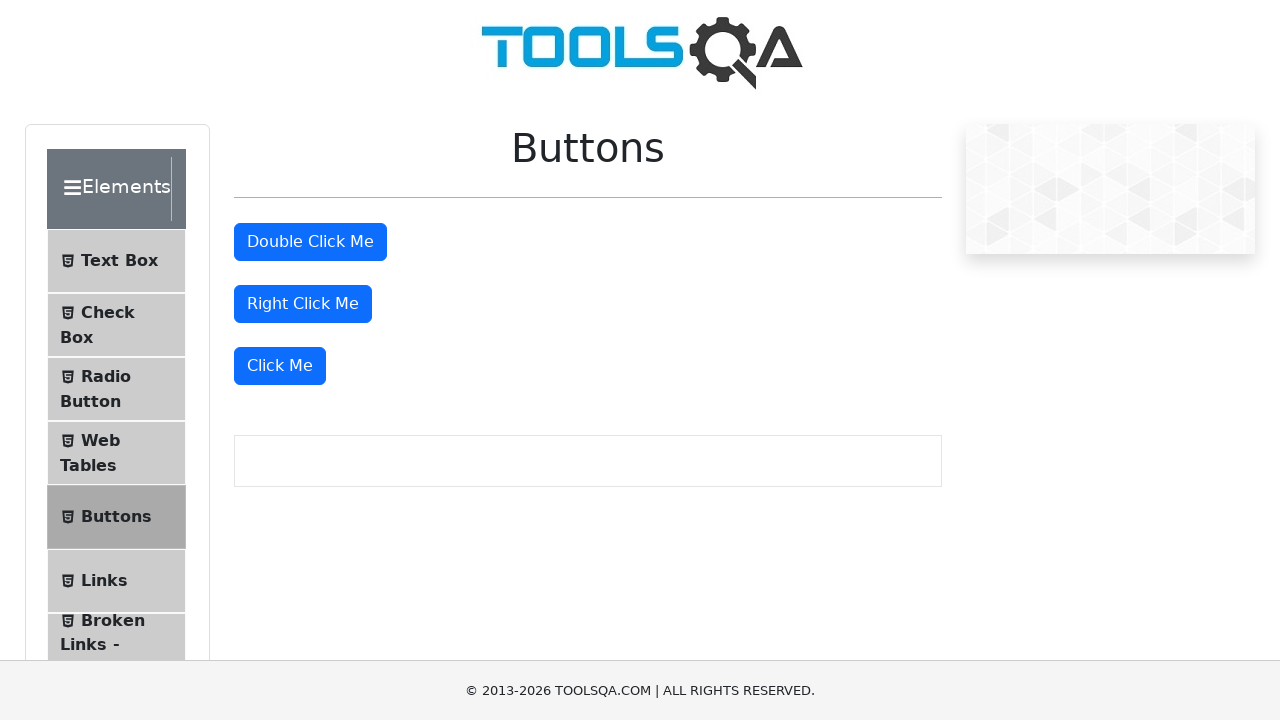

Clicked the dynamic button (third Click Me button) at (280, 366) on .btn-primary >> nth=2
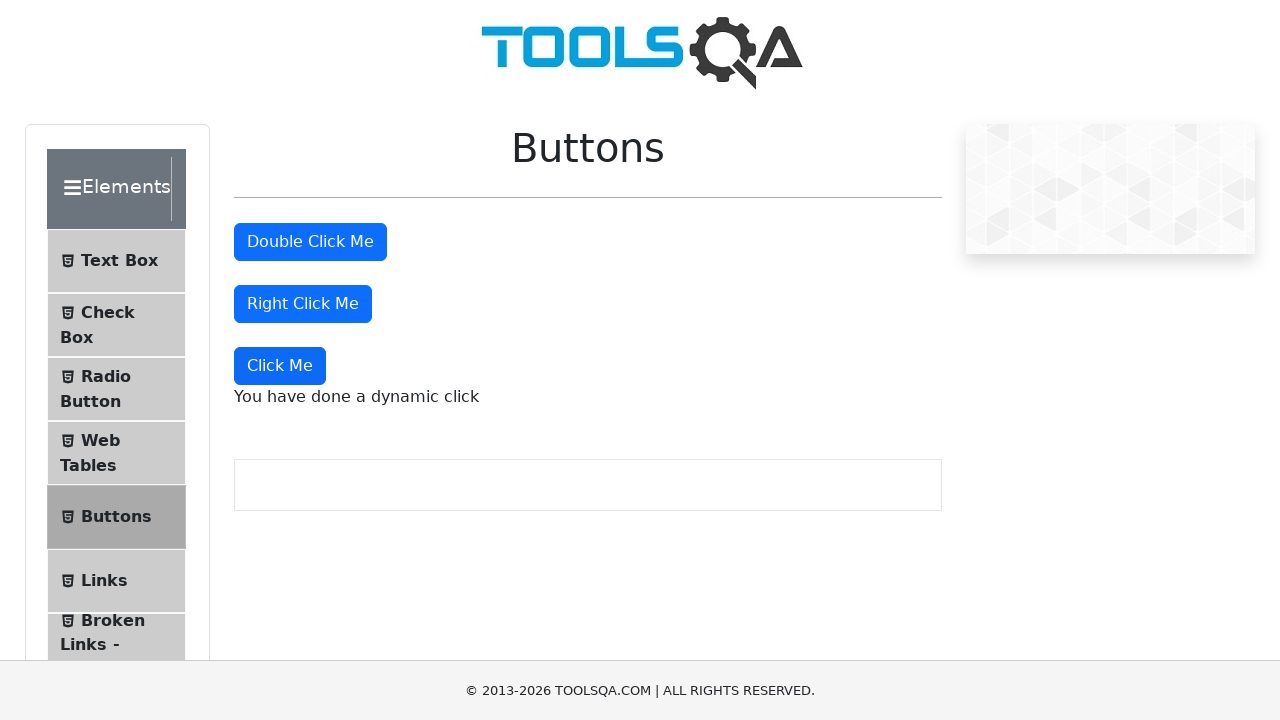

Dynamic click message appeared confirming button click functionality
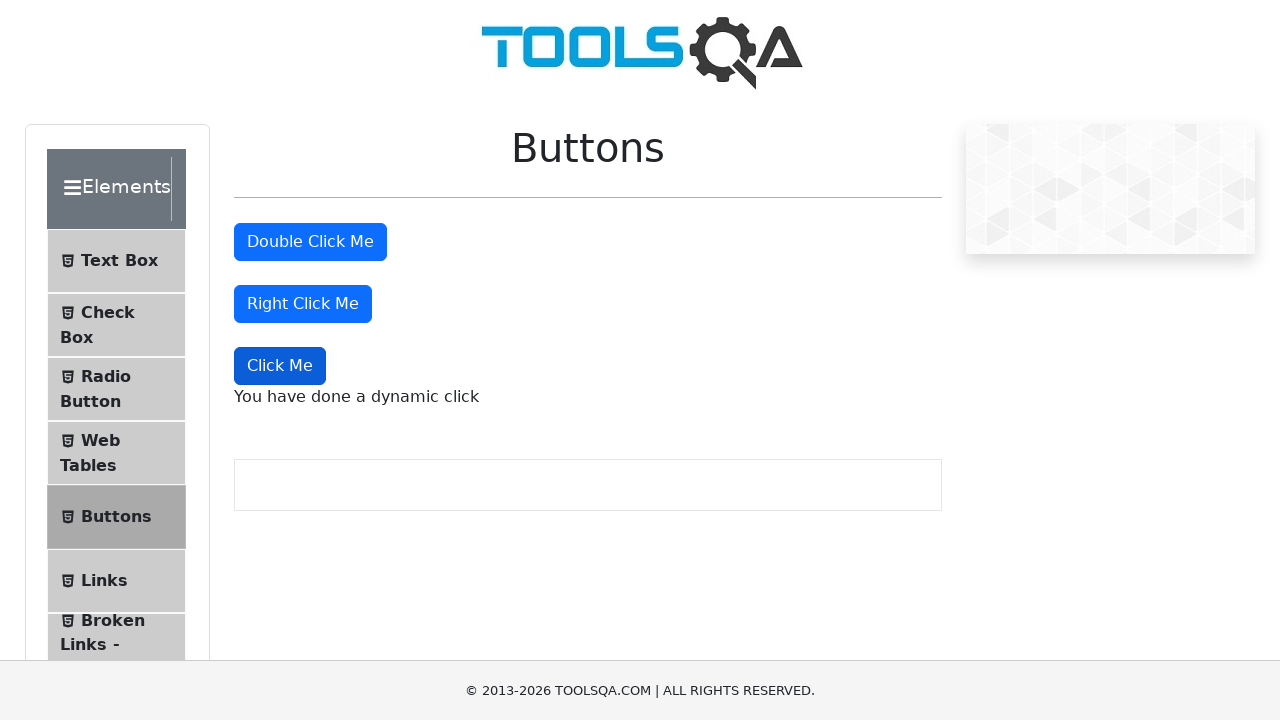

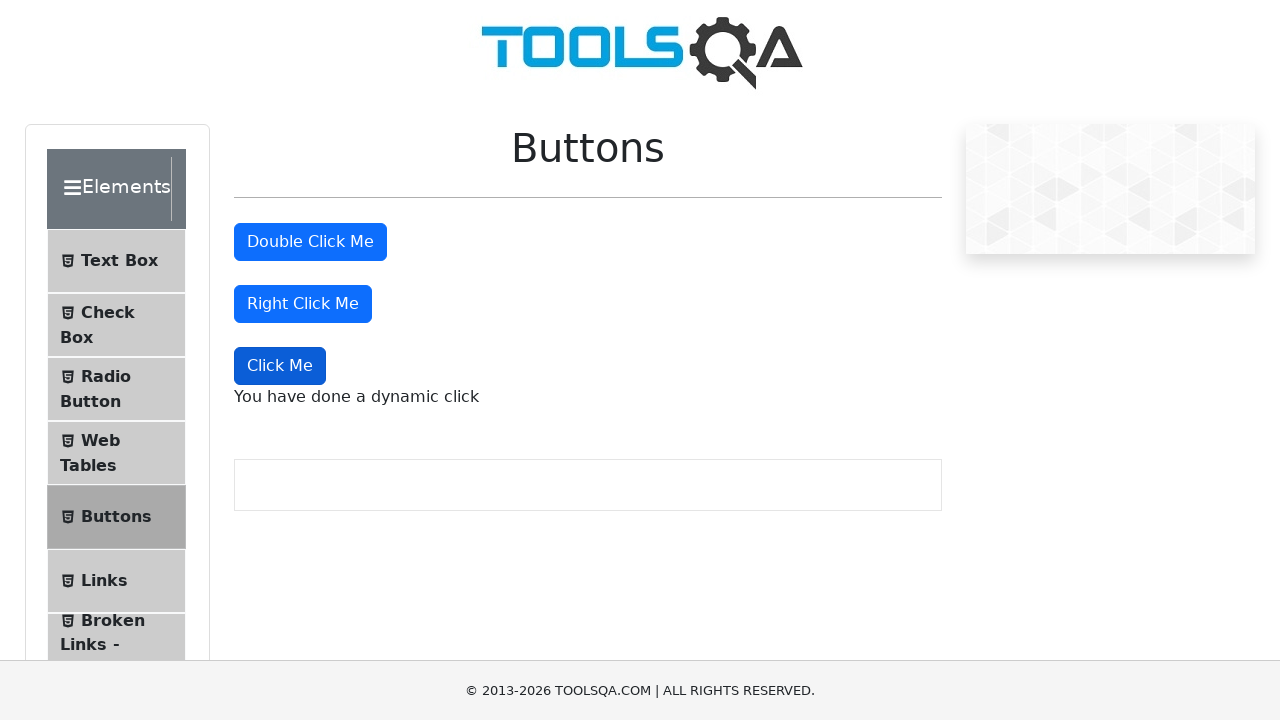